Tests checkbox functionality by checking the first checkbox if it's not already selected

Starting URL: https://the-internet.herokuapp.com/checkboxes

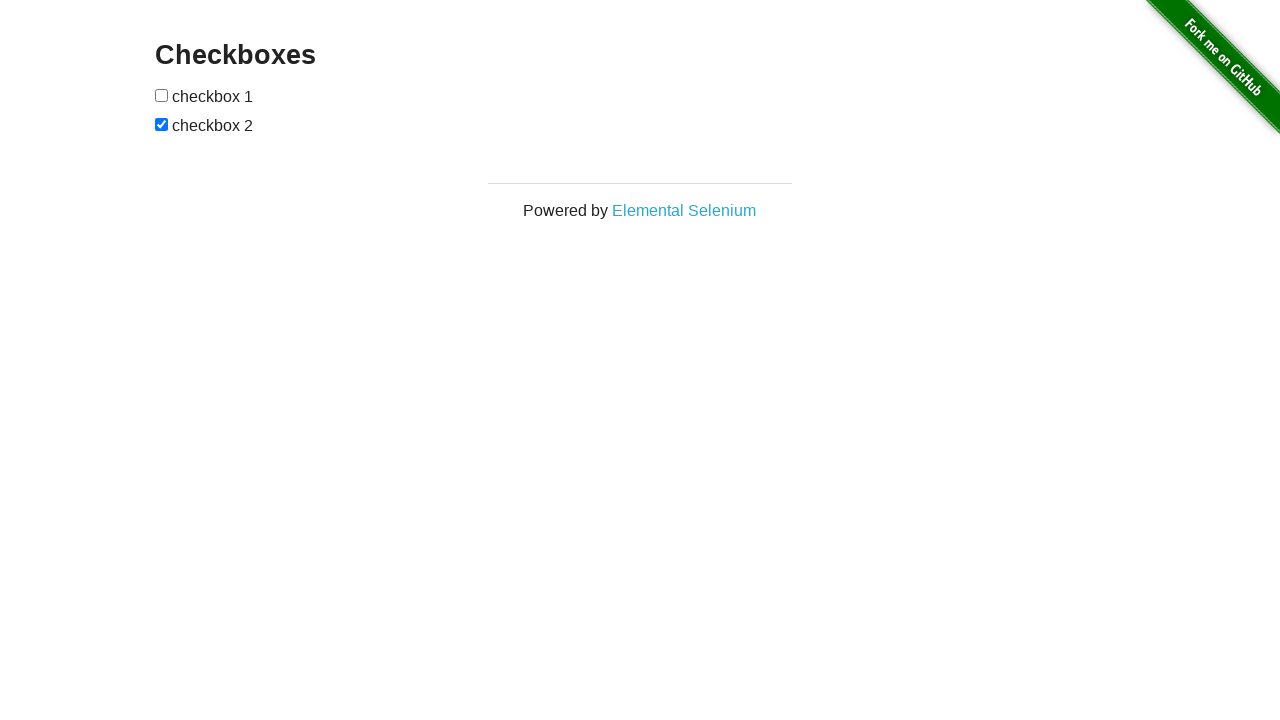

Located the first checkbox element
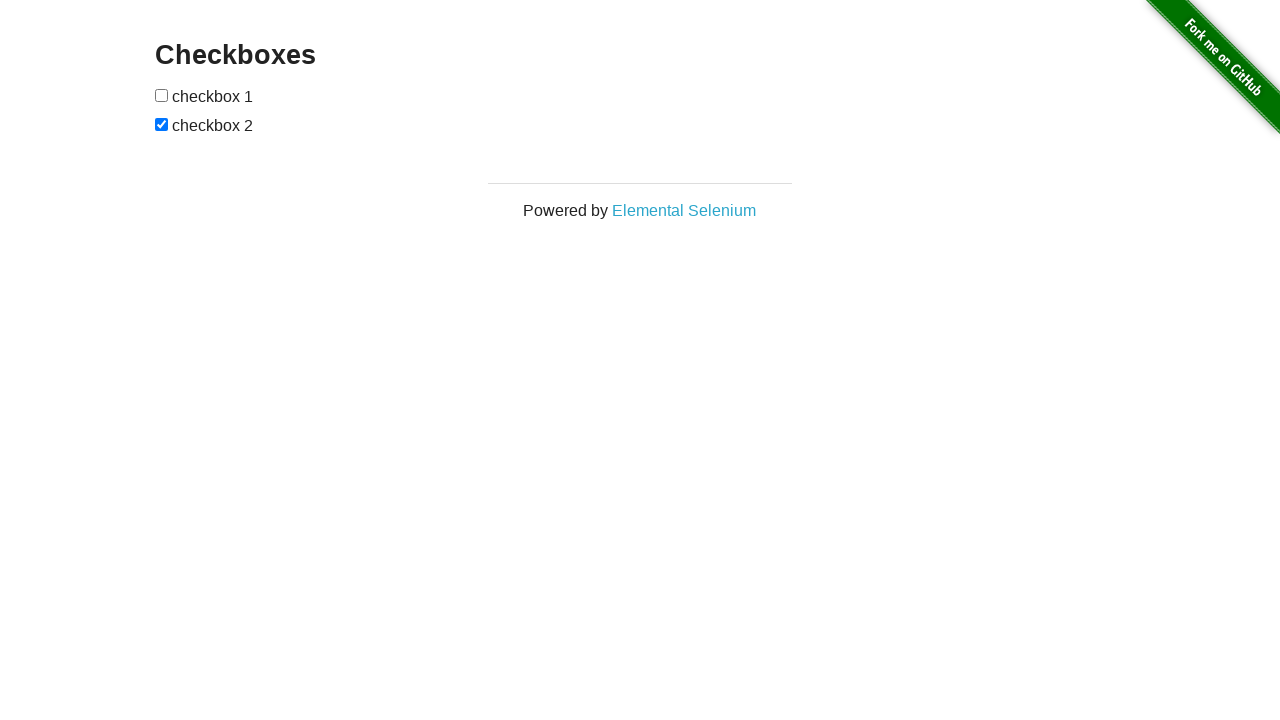

Checked checkbox state: not selected
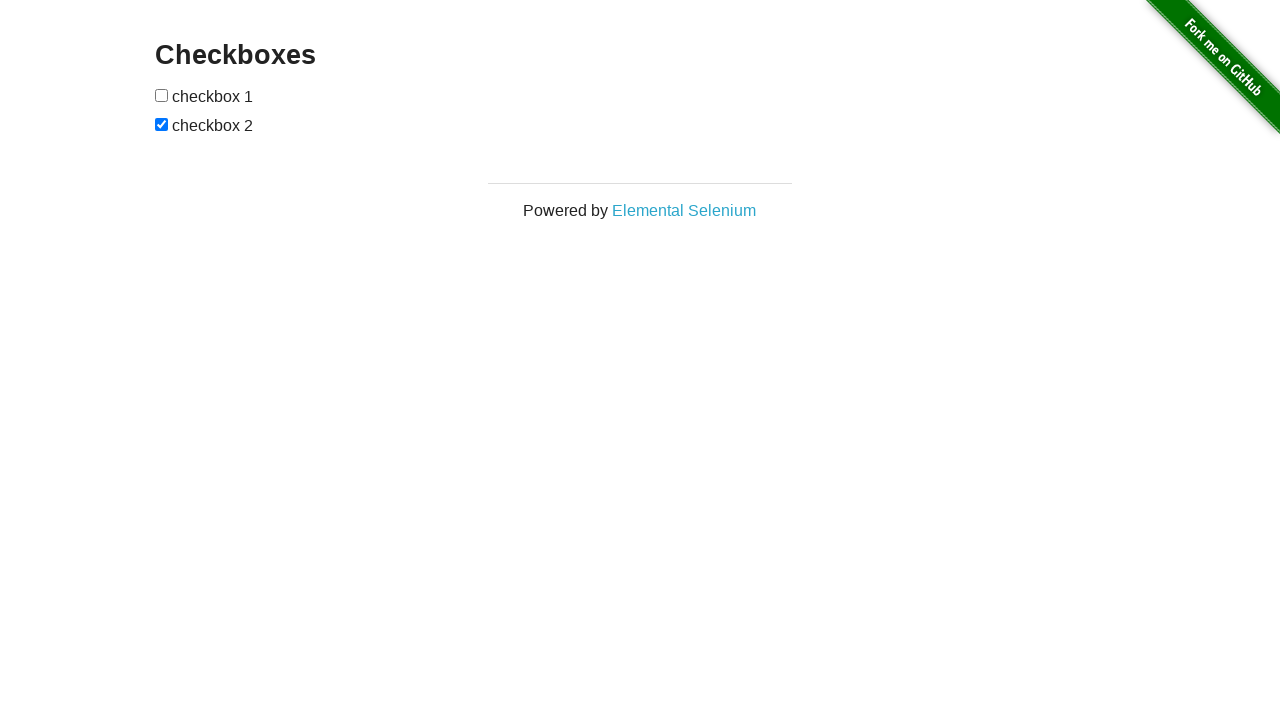

Clicked the first checkbox to select it at (162, 95) on (//input[@type='checkbox'])[1]
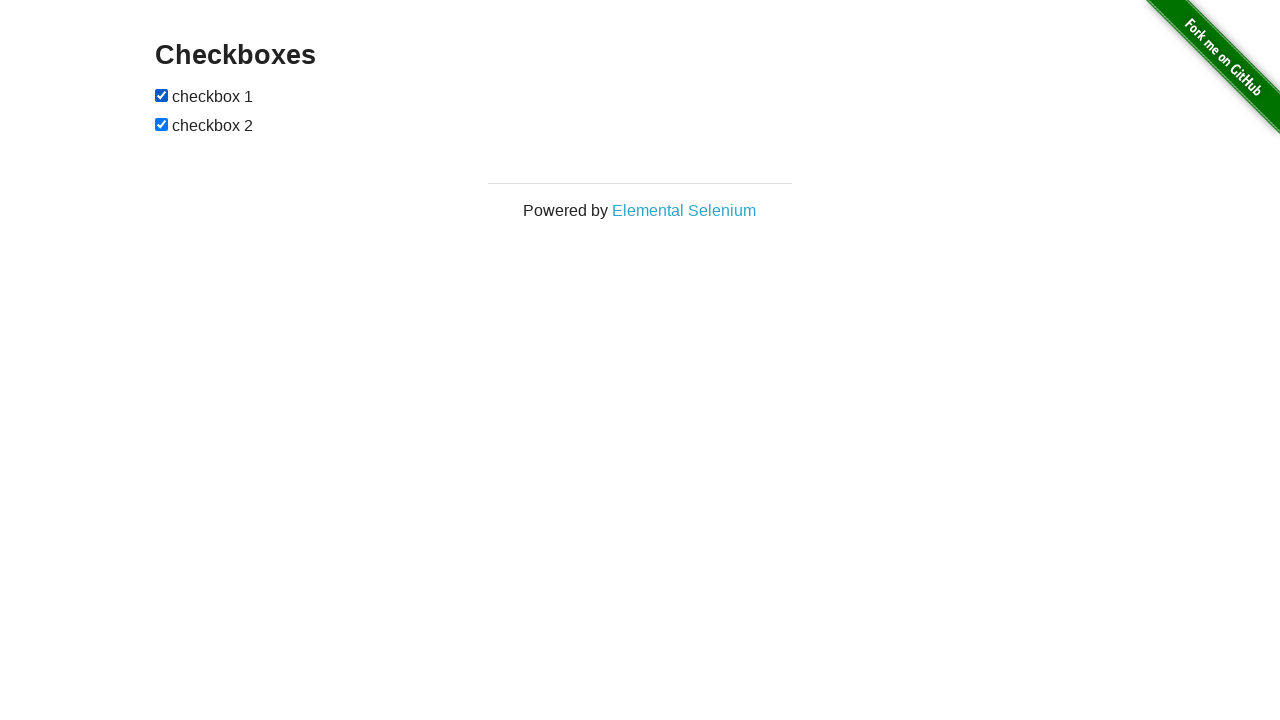

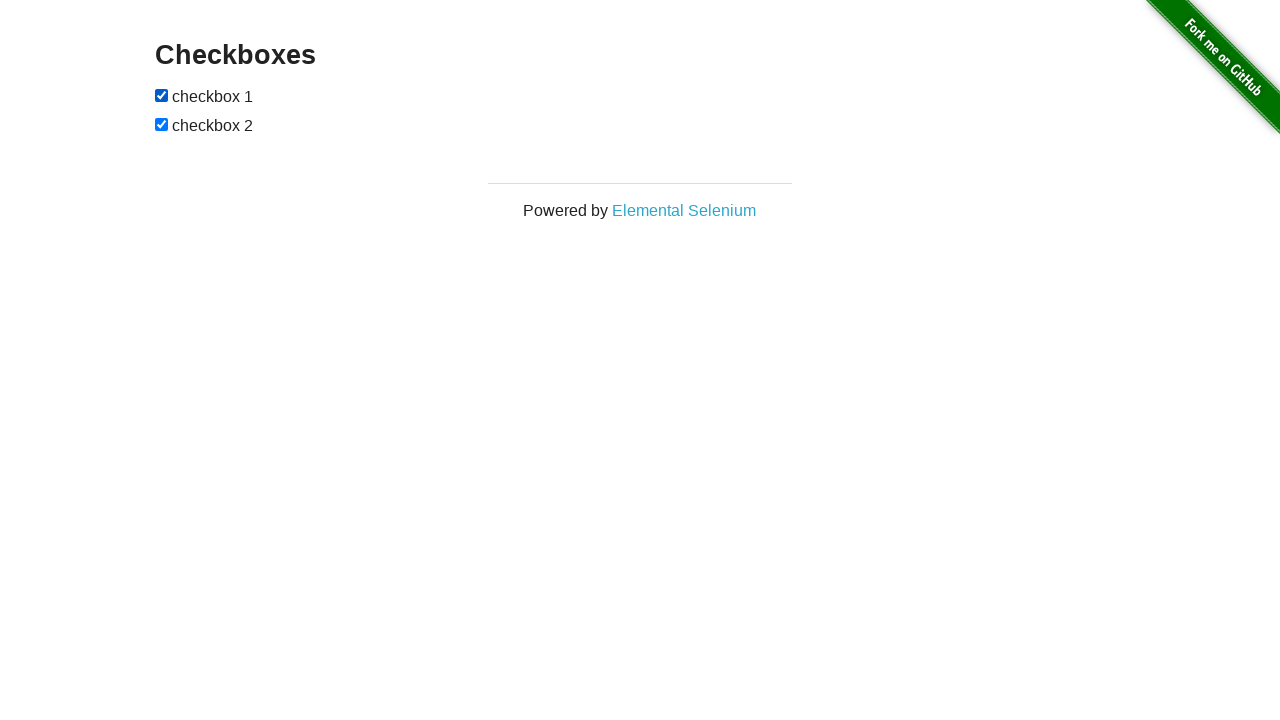